Tests scrolling functionality by navigating to actiTIME website and scrolling to the "Architects" link element on the page.

Starting URL: https://www.actitime.com

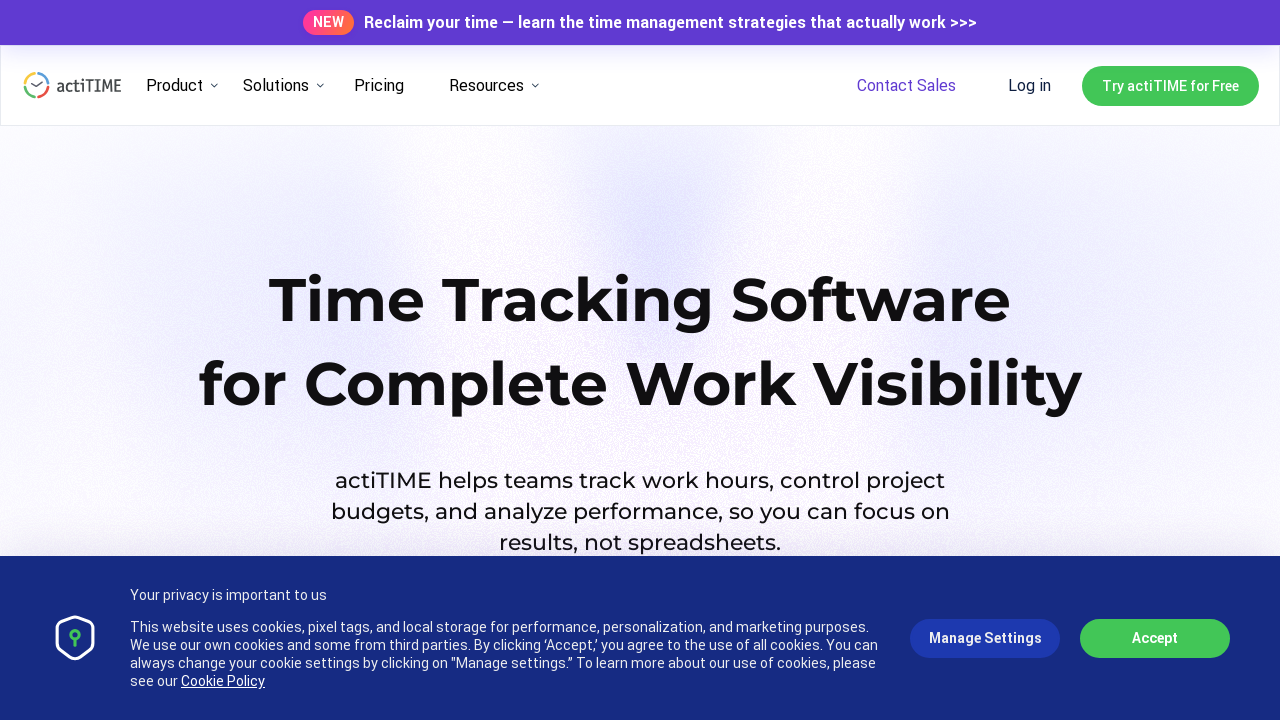

Located the Architects link element on the page
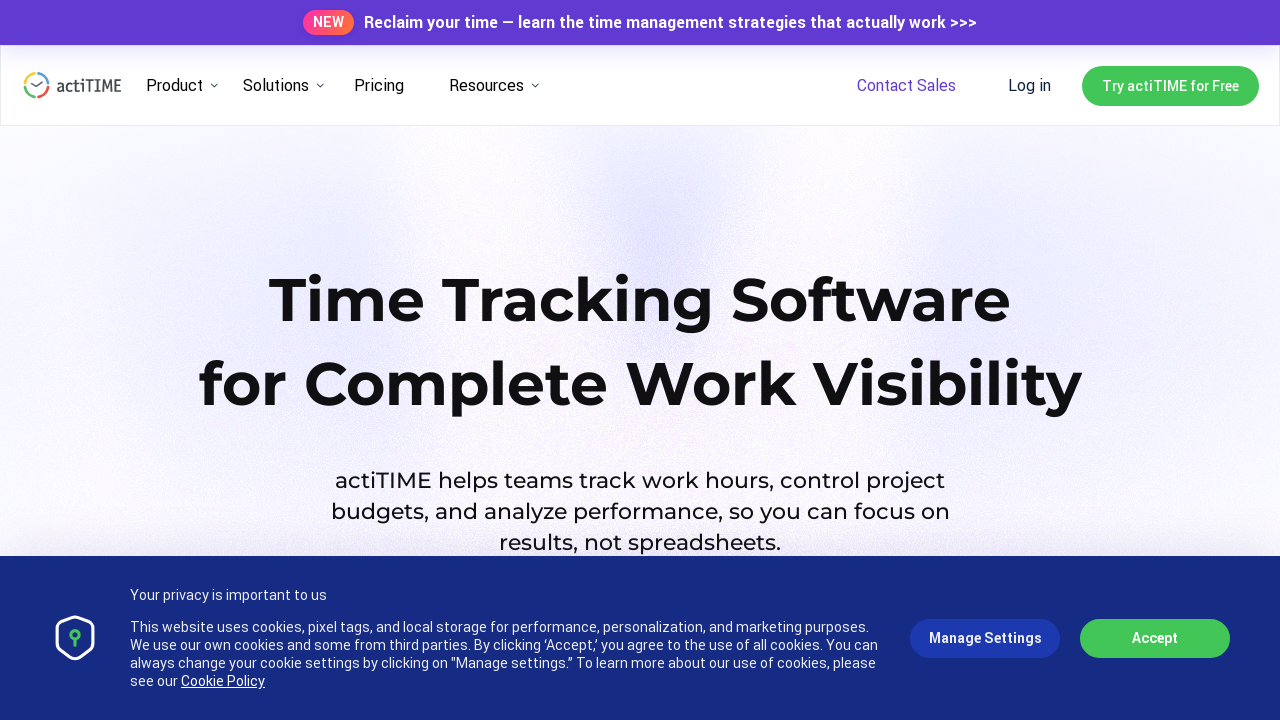

Scrolled to the Architects link element
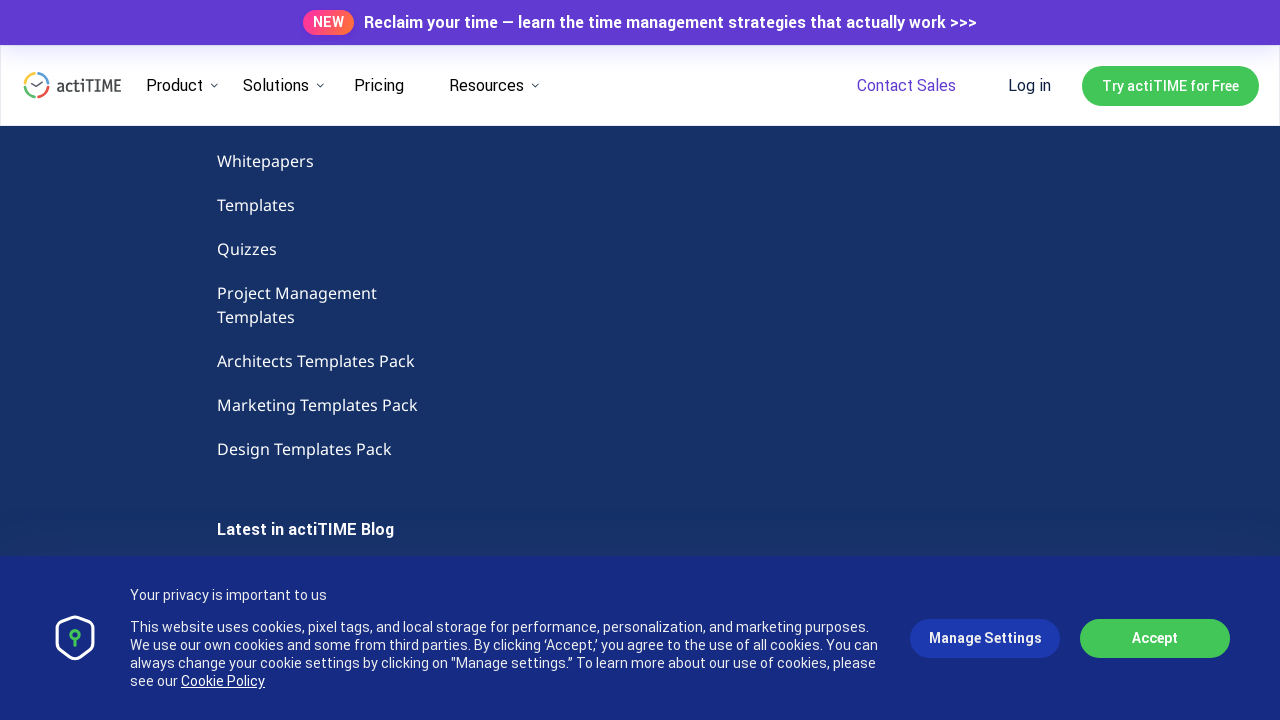

Waited 500ms for scroll animation to complete
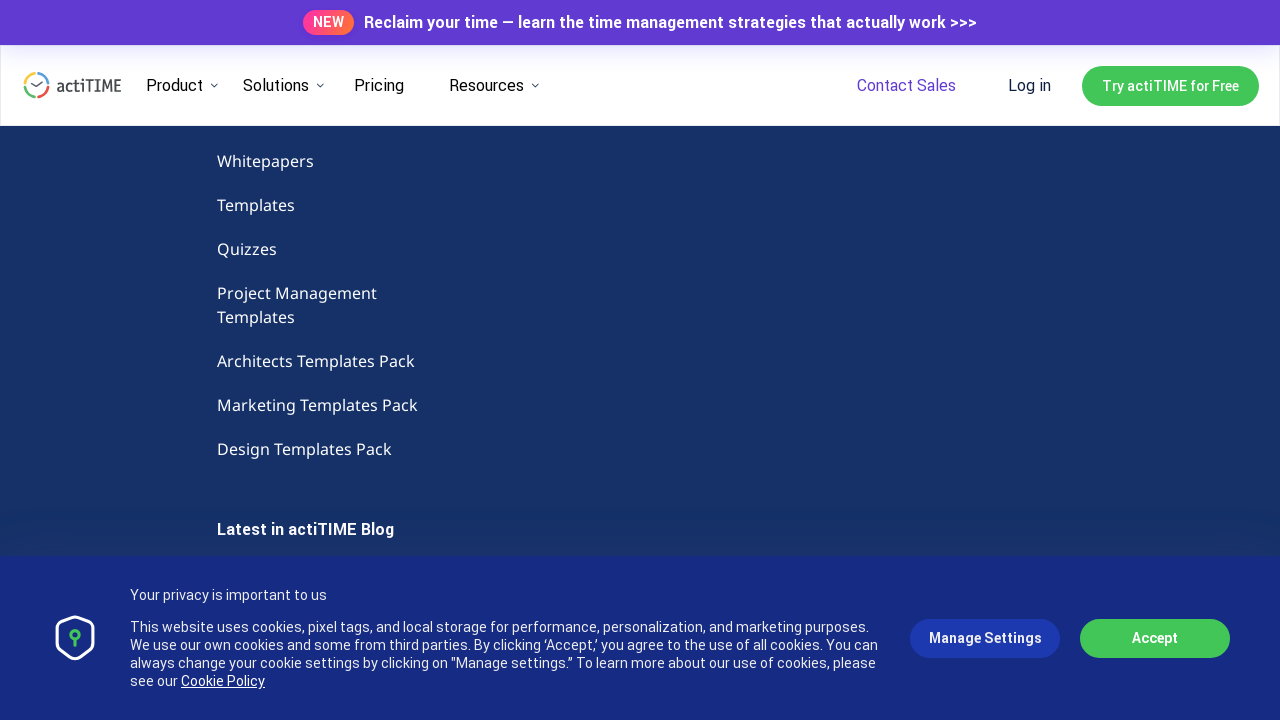

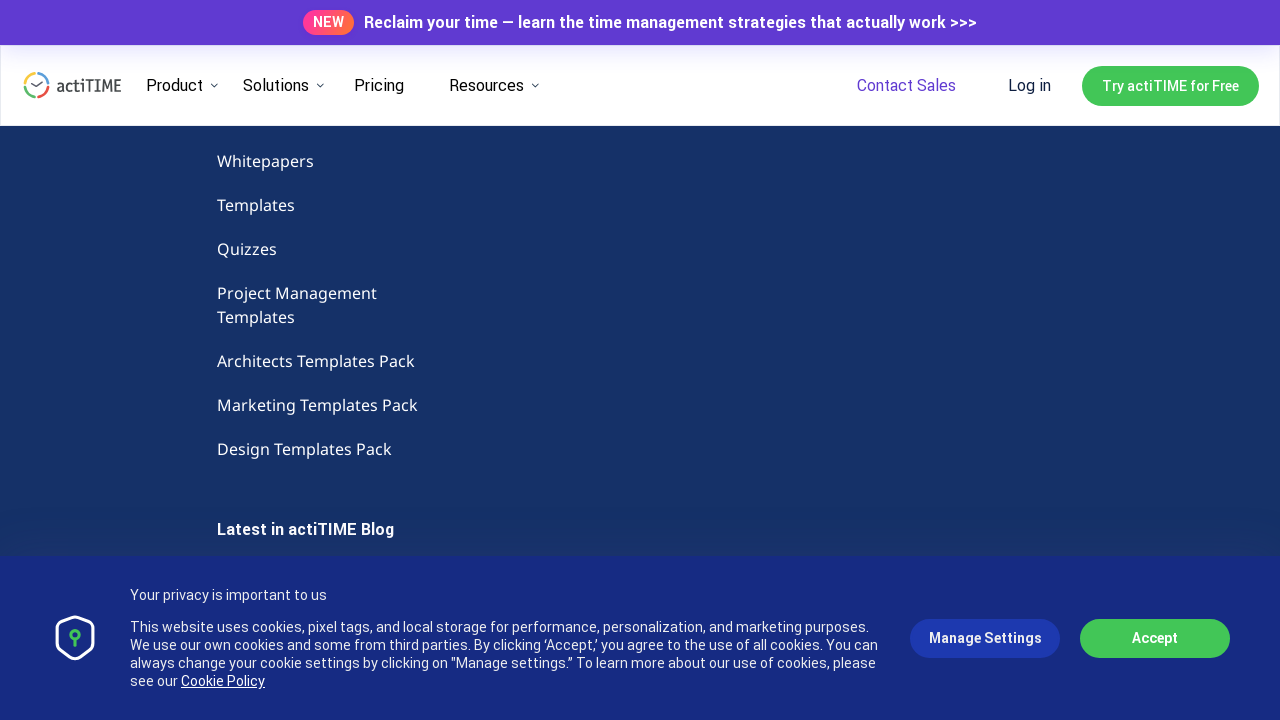